Tests that the currently applied filter is highlighted in the navigation

Starting URL: https://demo.playwright.dev/todomvc

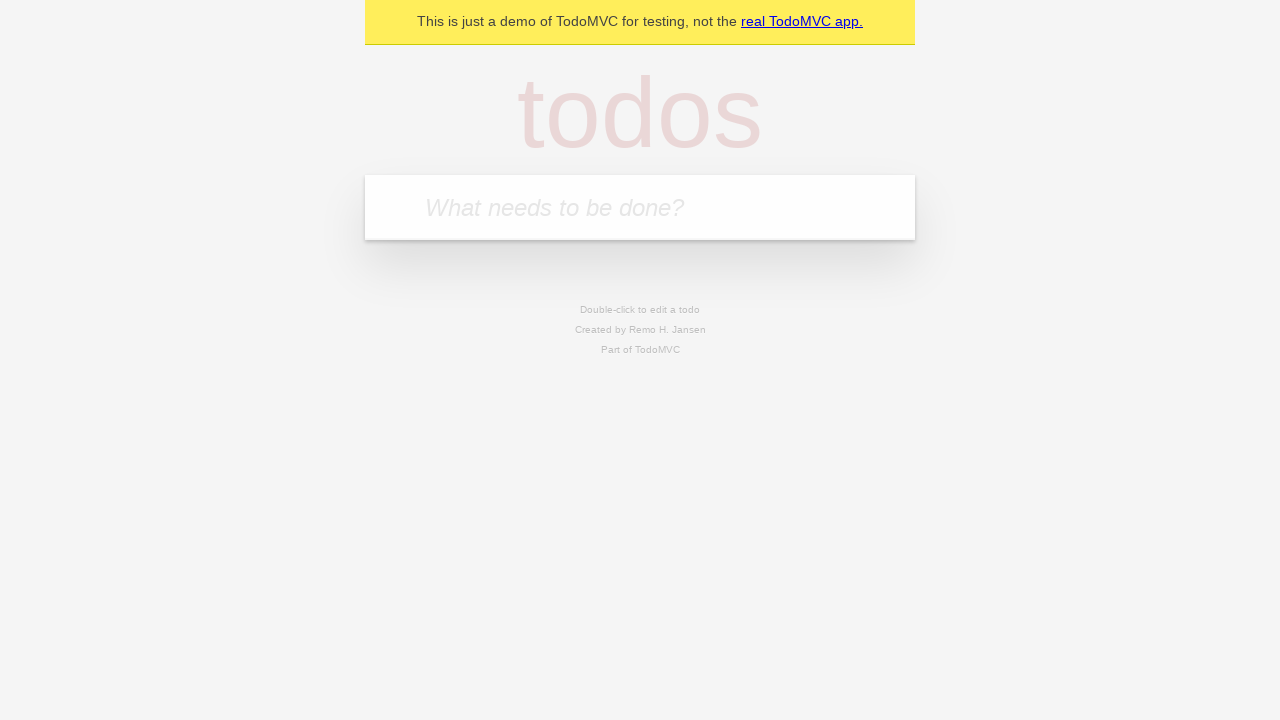

Filled todo input with 'buy some cheese' on internal:attr=[placeholder="What needs to be done?"i]
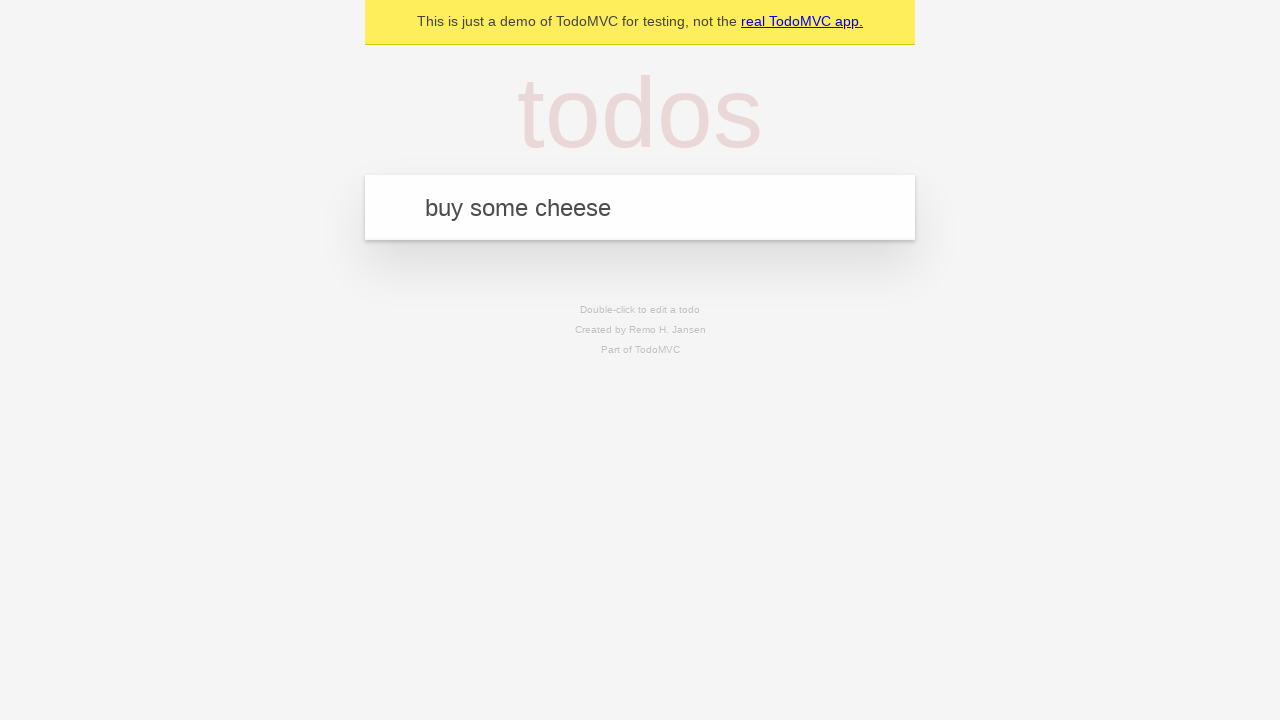

Pressed Enter to create first todo item on internal:attr=[placeholder="What needs to be done?"i]
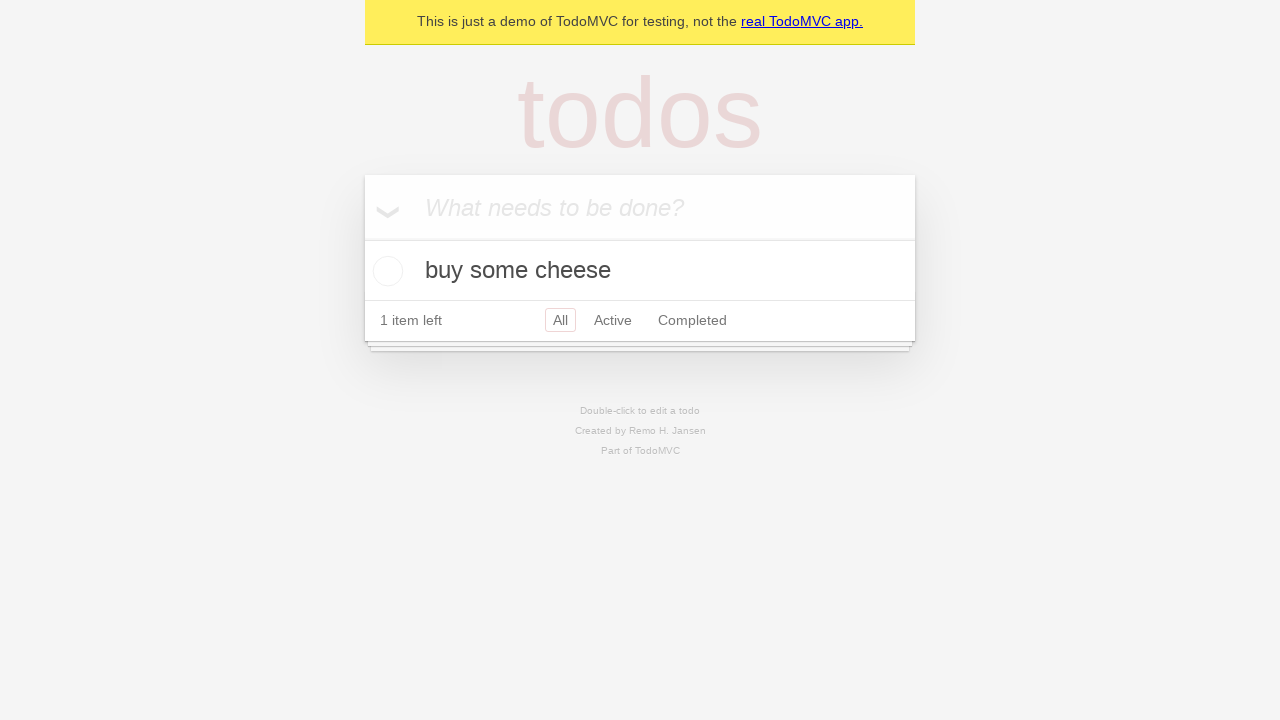

Filled todo input with 'feed the cat' on internal:attr=[placeholder="What needs to be done?"i]
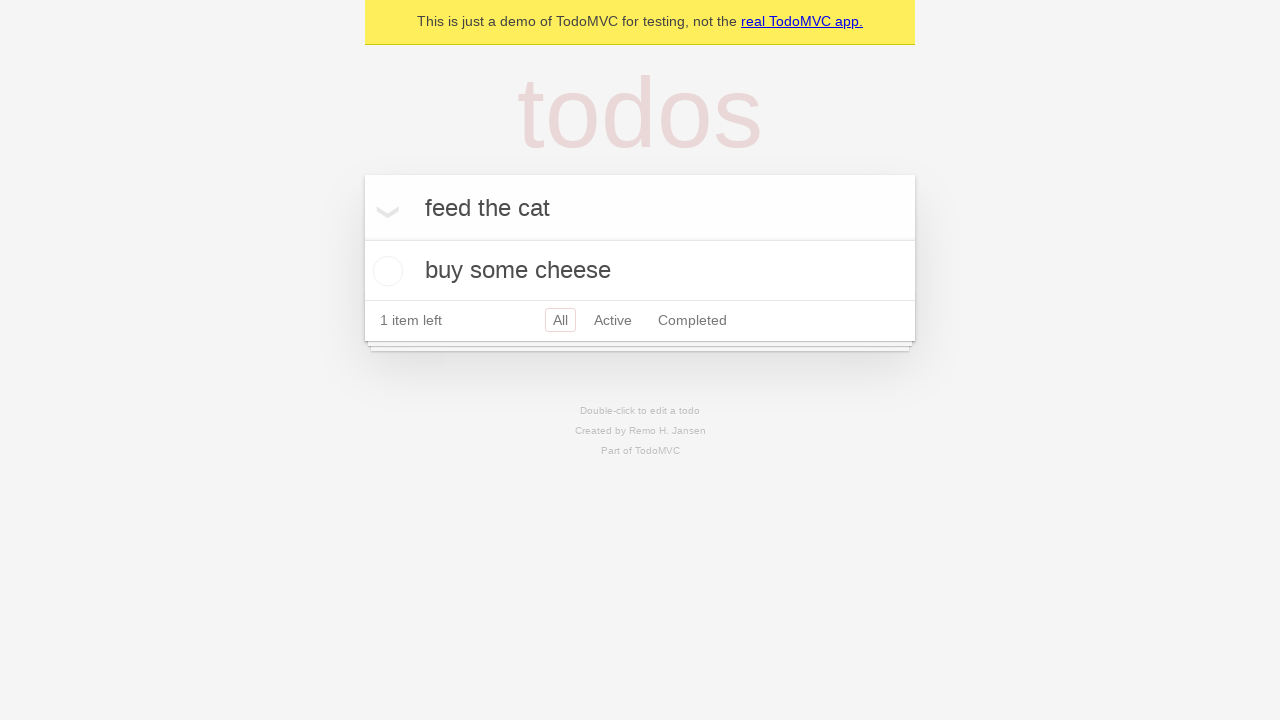

Pressed Enter to create second todo item on internal:attr=[placeholder="What needs to be done?"i]
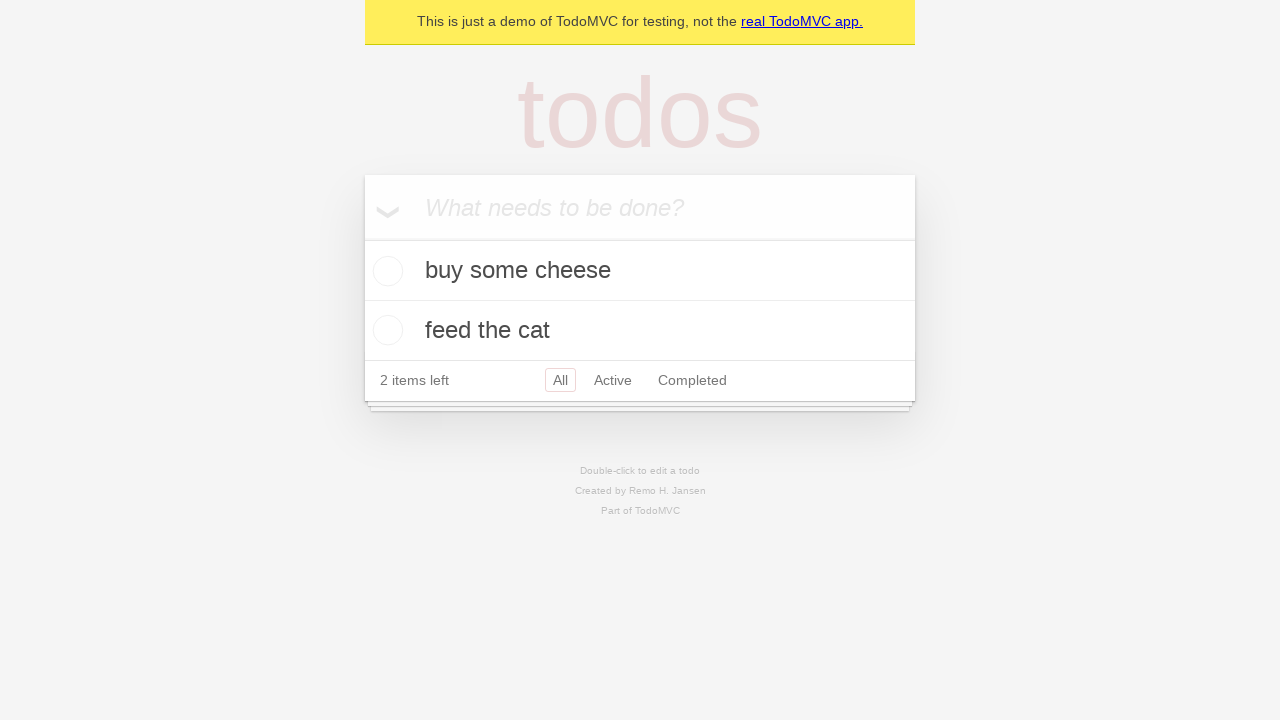

Filled todo input with 'book a doctors appointment' on internal:attr=[placeholder="What needs to be done?"i]
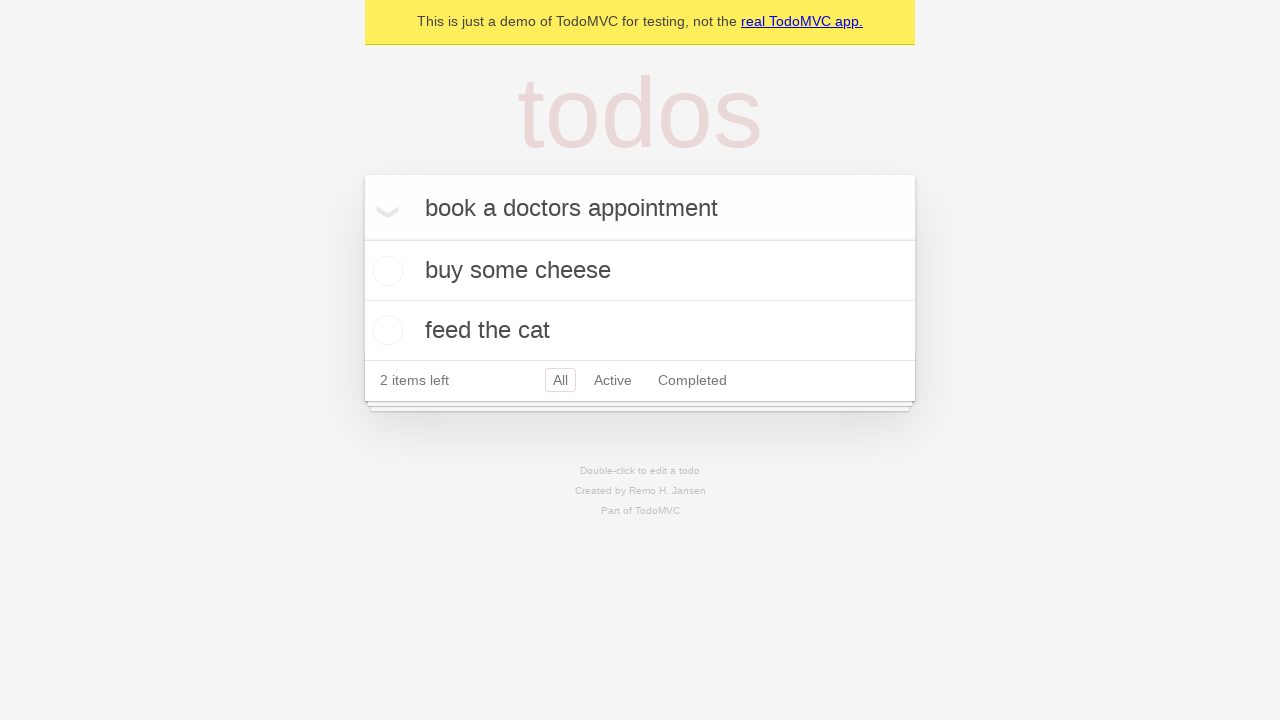

Pressed Enter to create third todo item on internal:attr=[placeholder="What needs to be done?"i]
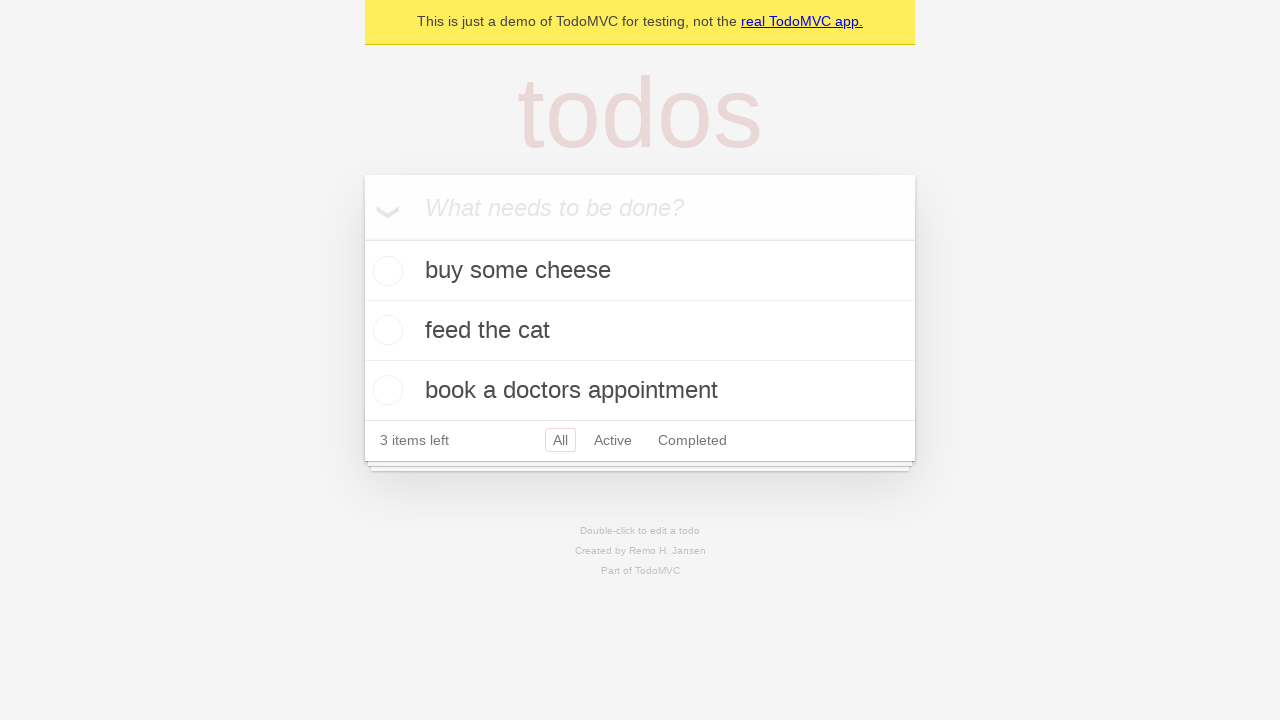

Clicked Active filter link at (613, 440) on internal:role=link[name="Active"i]
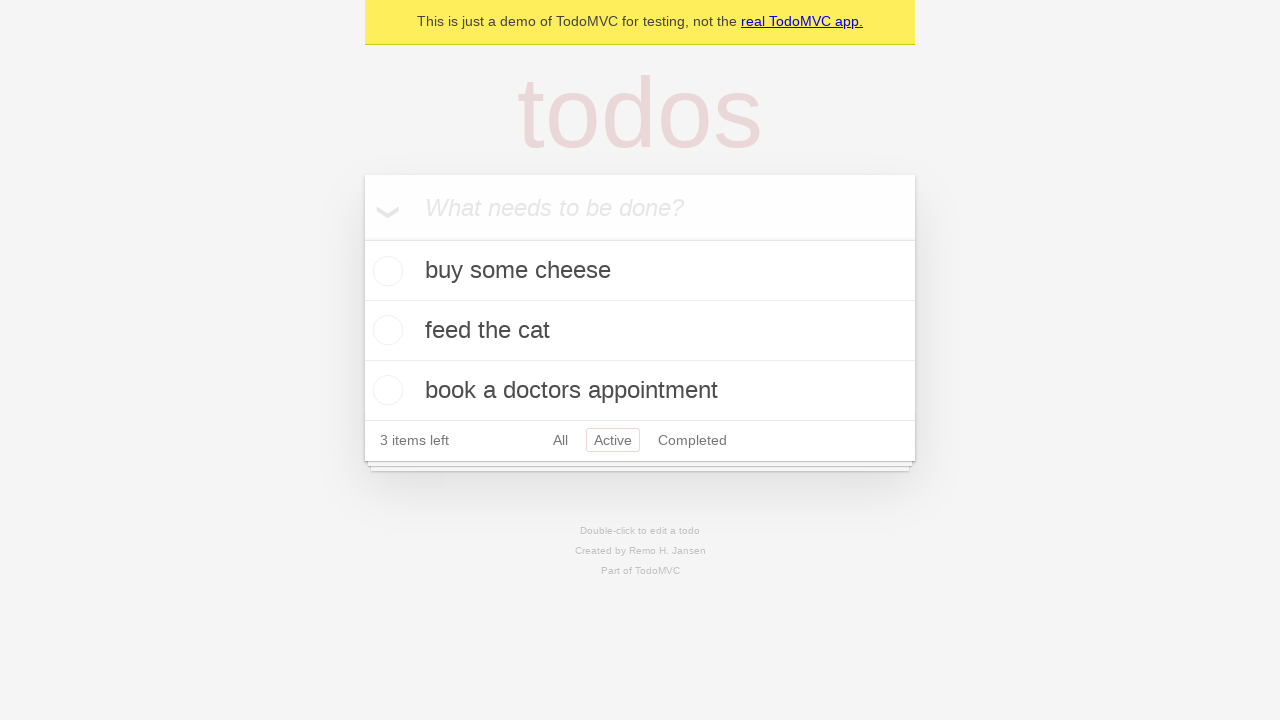

Clicked Completed filter link to verify it is highlighted as currently applied filter at (692, 440) on internal:role=link[name="Completed"i]
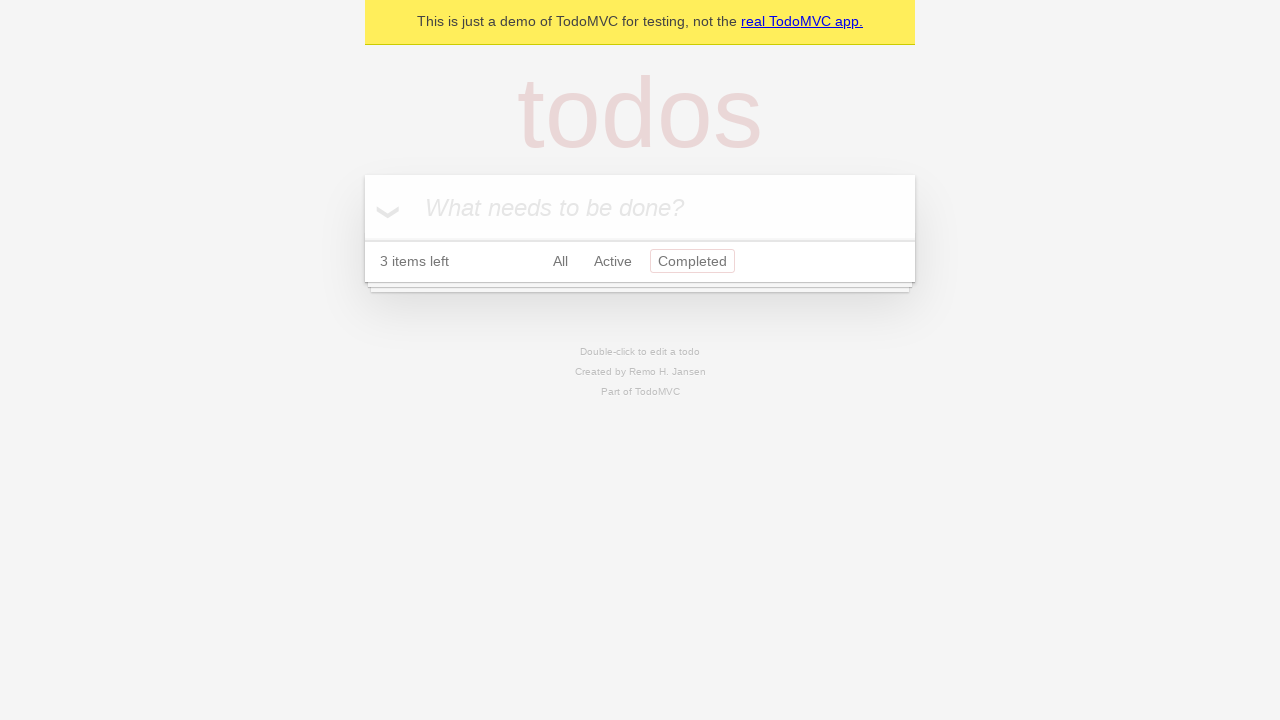

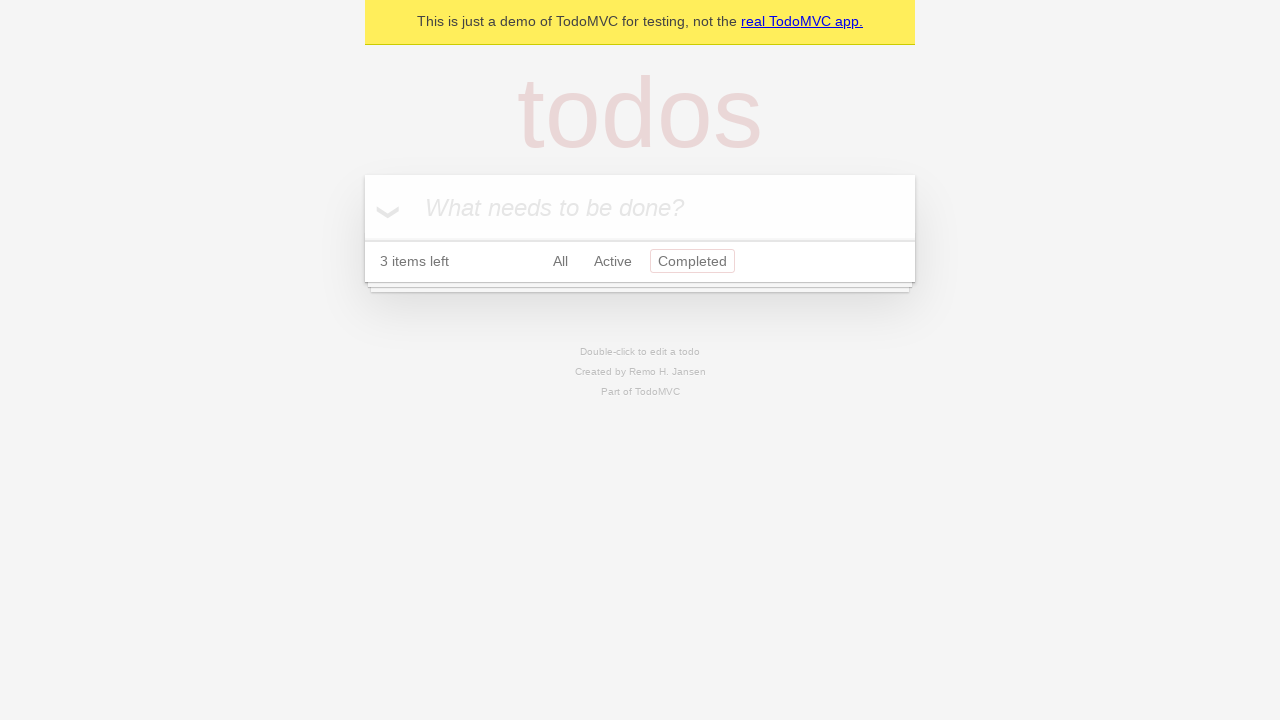